Tests drag and drop functionality within an iframe by dragging a source element and dropping it onto a target element on the jQuery UI demo page

Starting URL: https://jqueryui.com/droppable/

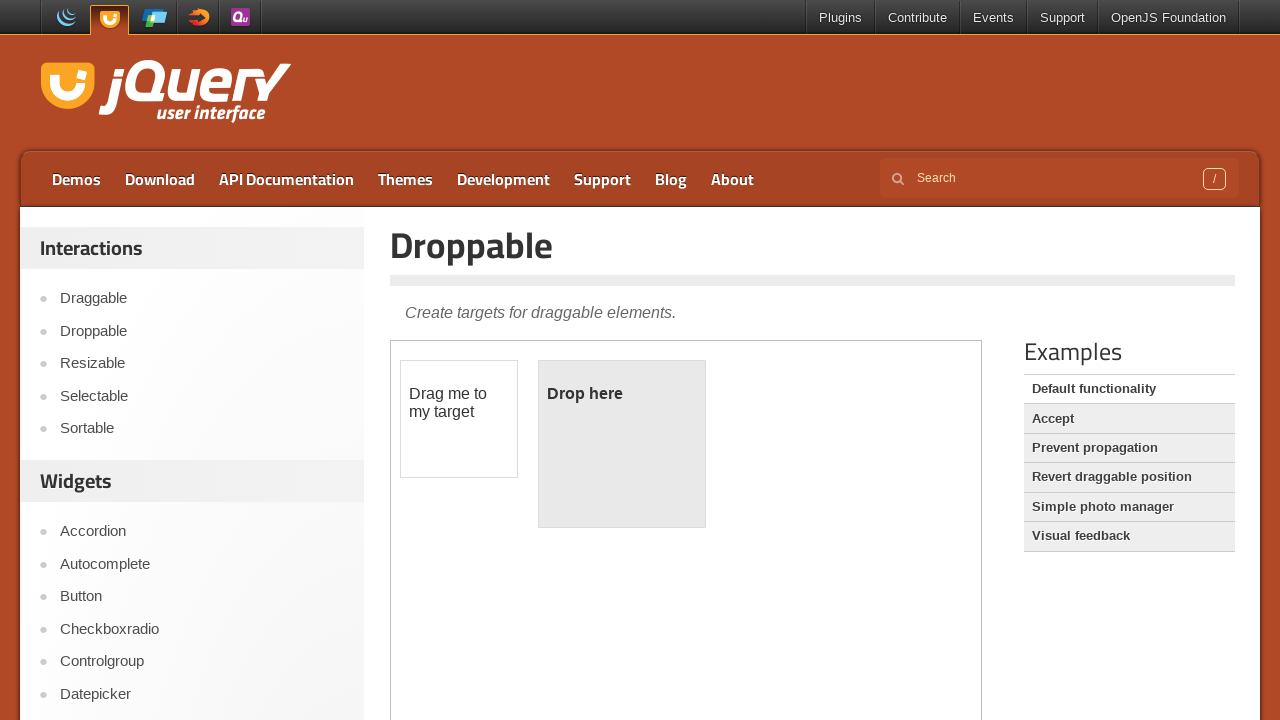

Navigated to jQuery UI droppable demo page
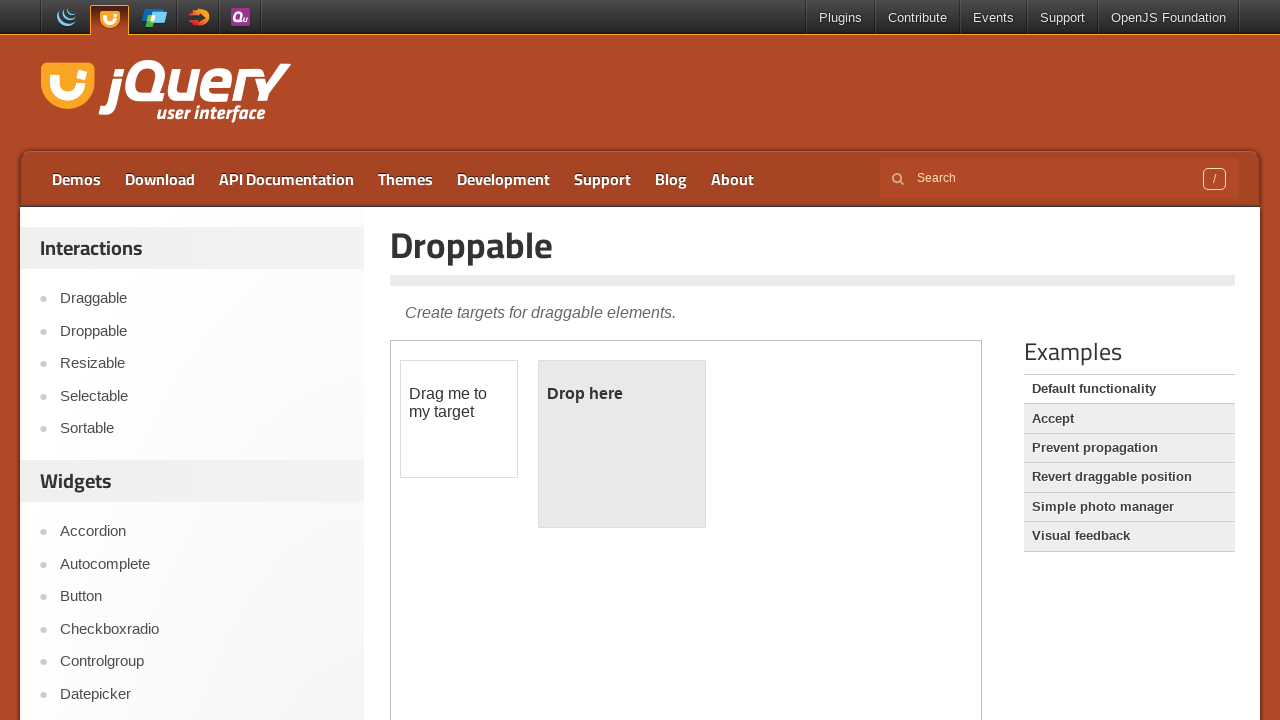

Located and switched to demo iframe
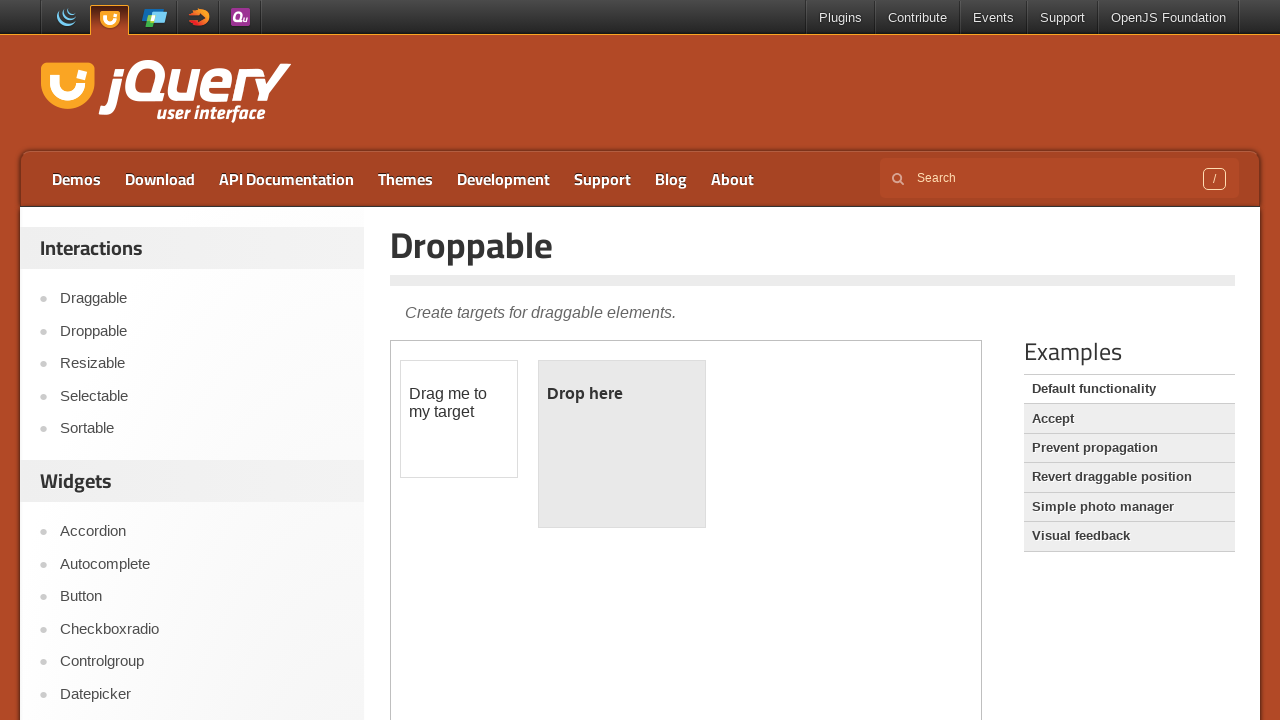

Located draggable source element within iframe
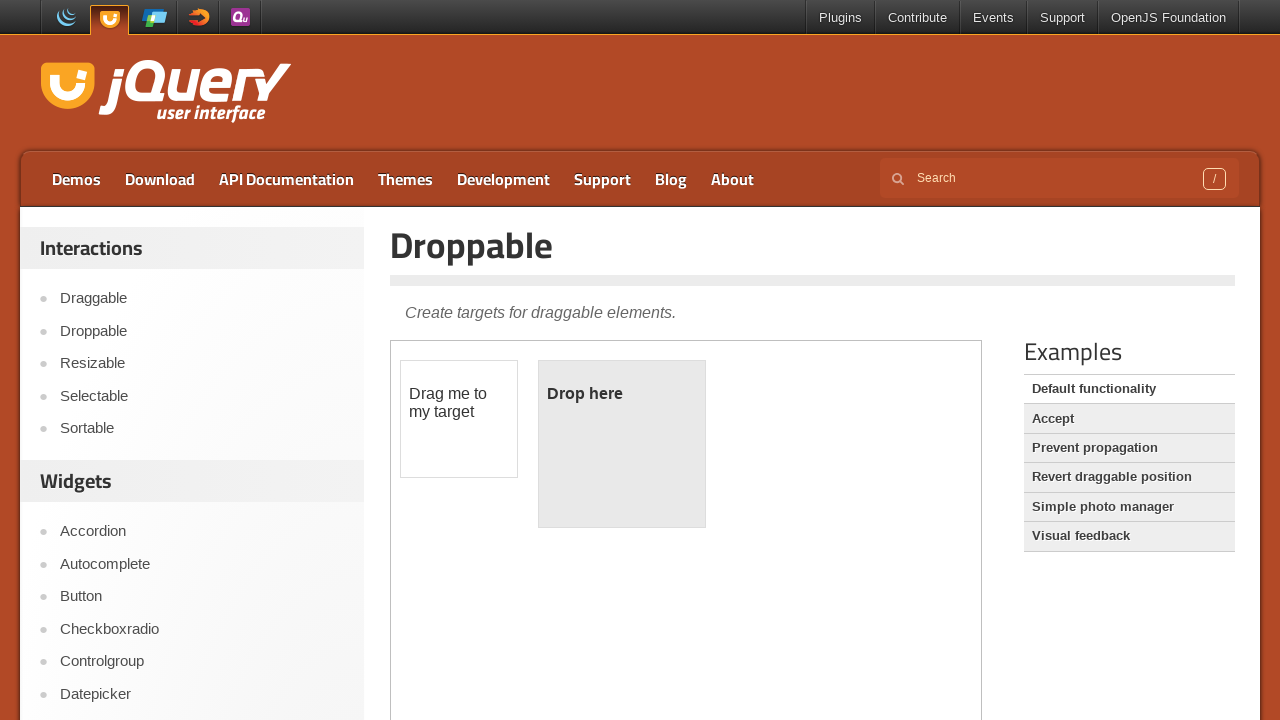

Located droppable target element within iframe
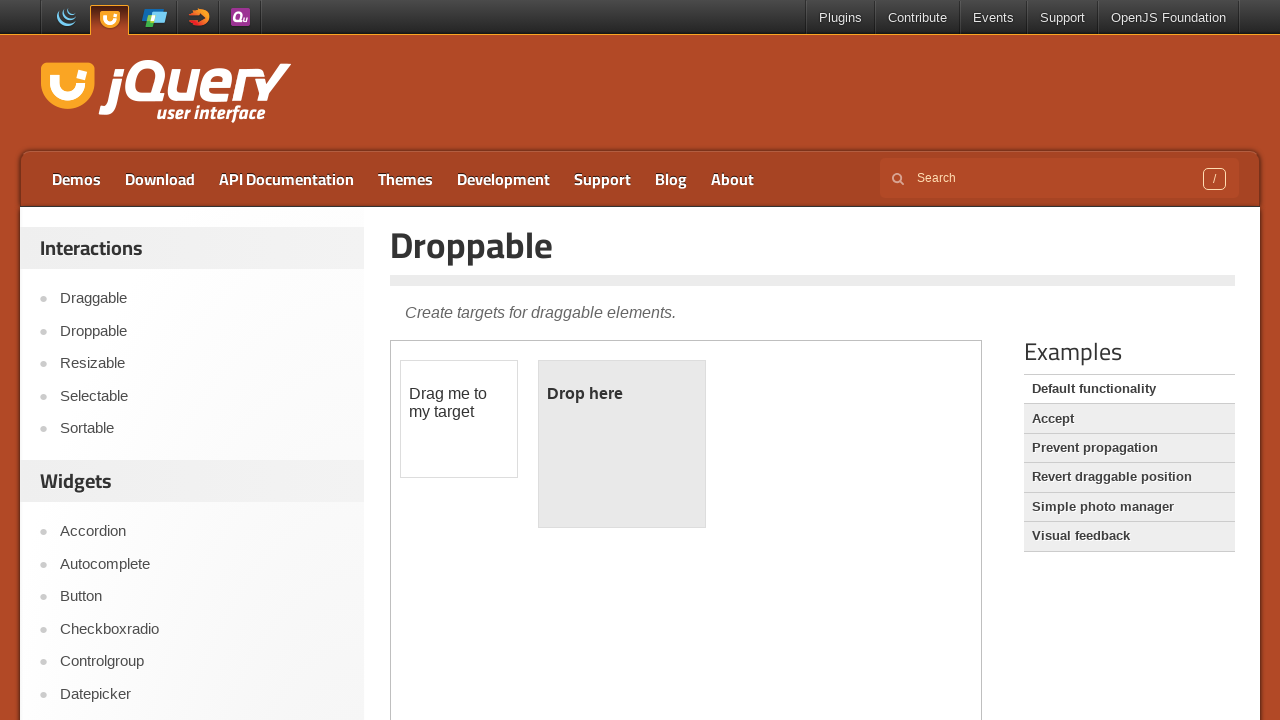

Dragged source element and dropped it onto target element at (622, 444)
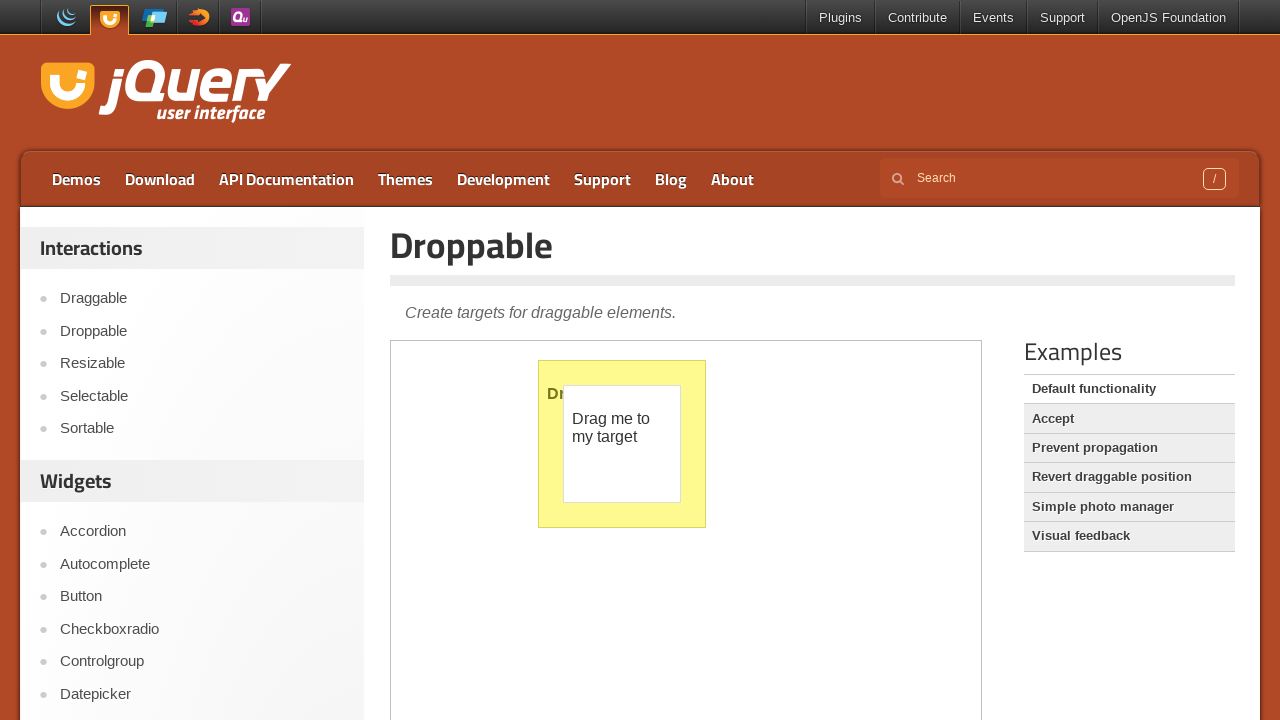

Waited for drag and drop animation to complete
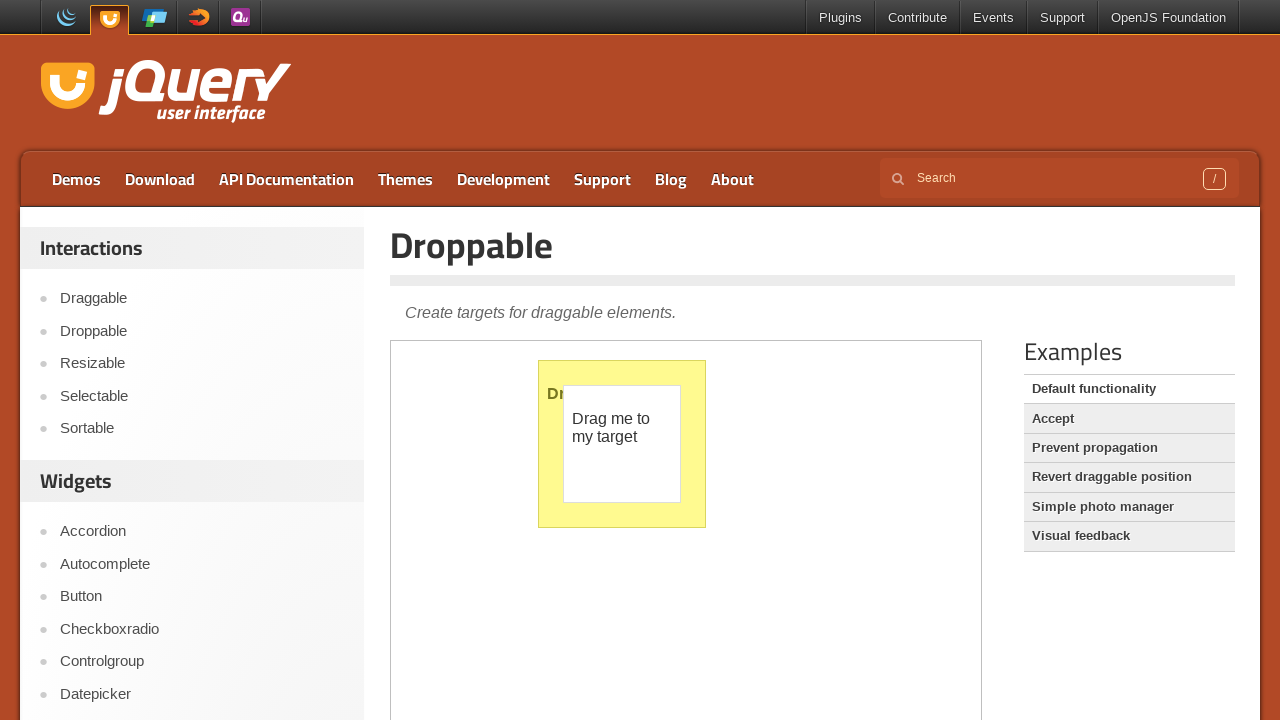

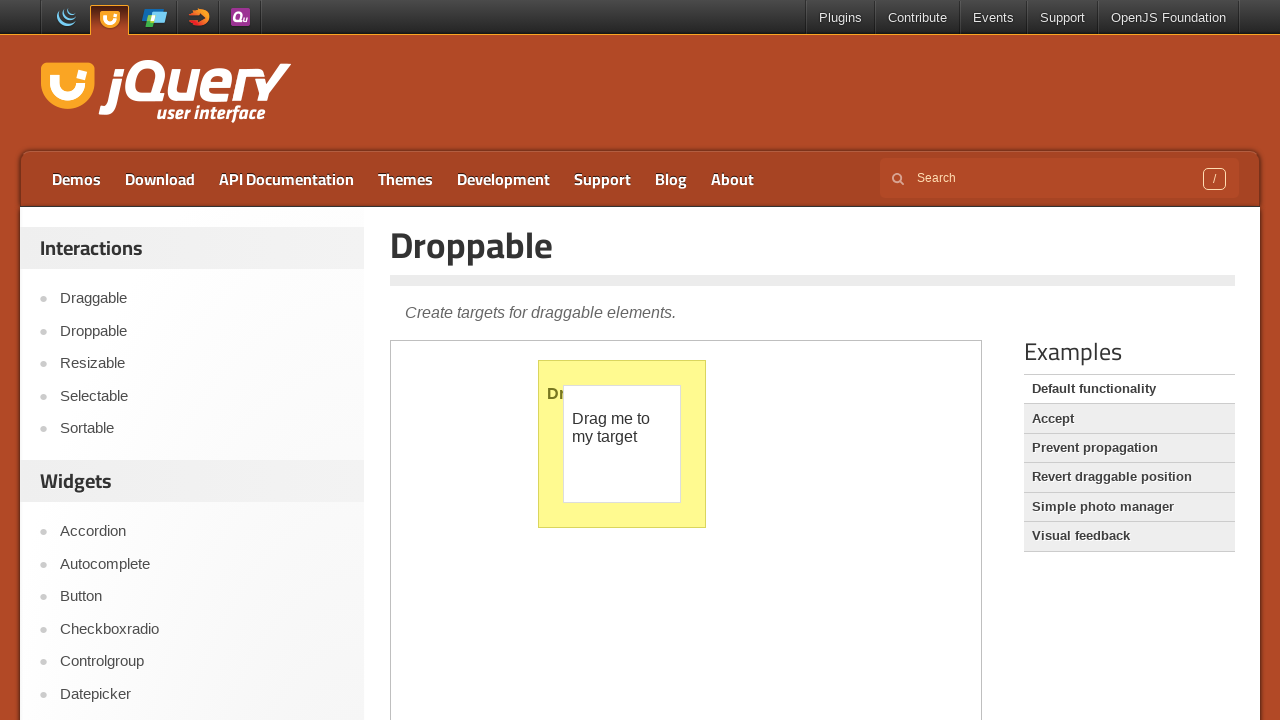